Tests drag and drop functionality on a dynamic page by dragging three elements (angular, mongo, node) to a drop area

Starting URL: https://demo.automationtesting.in/Dynamic.html

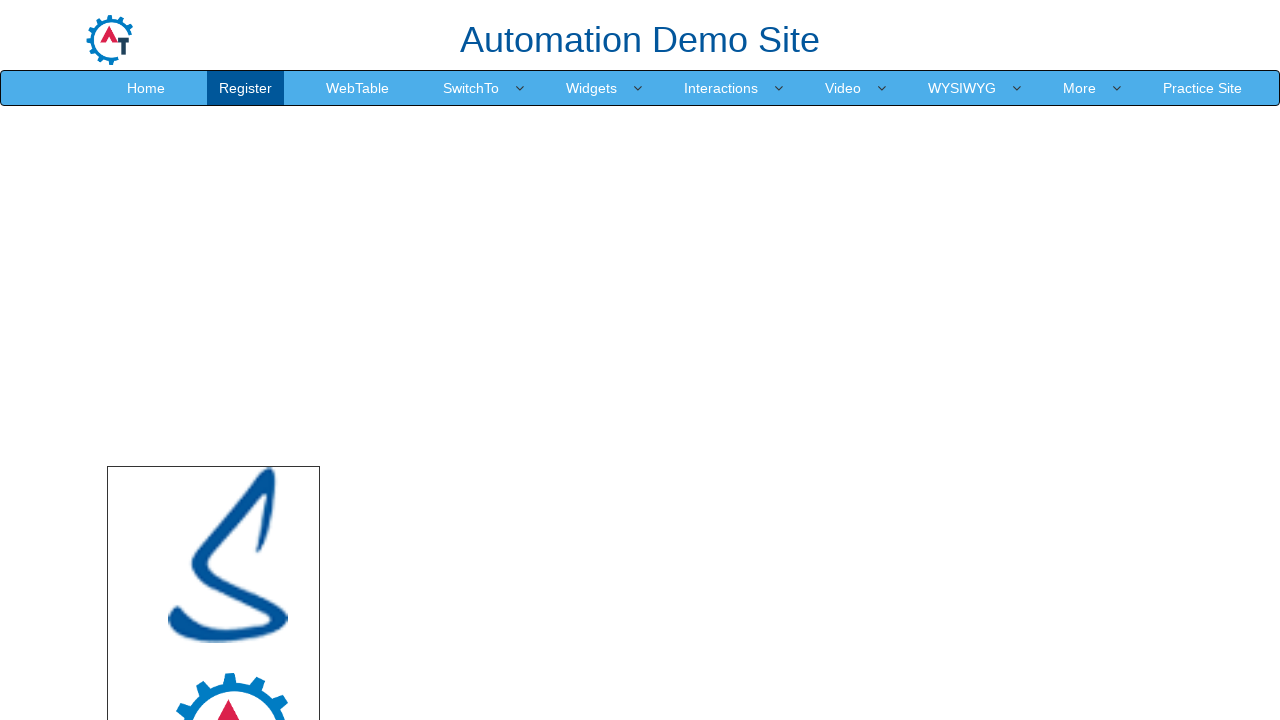

Located the drop area element
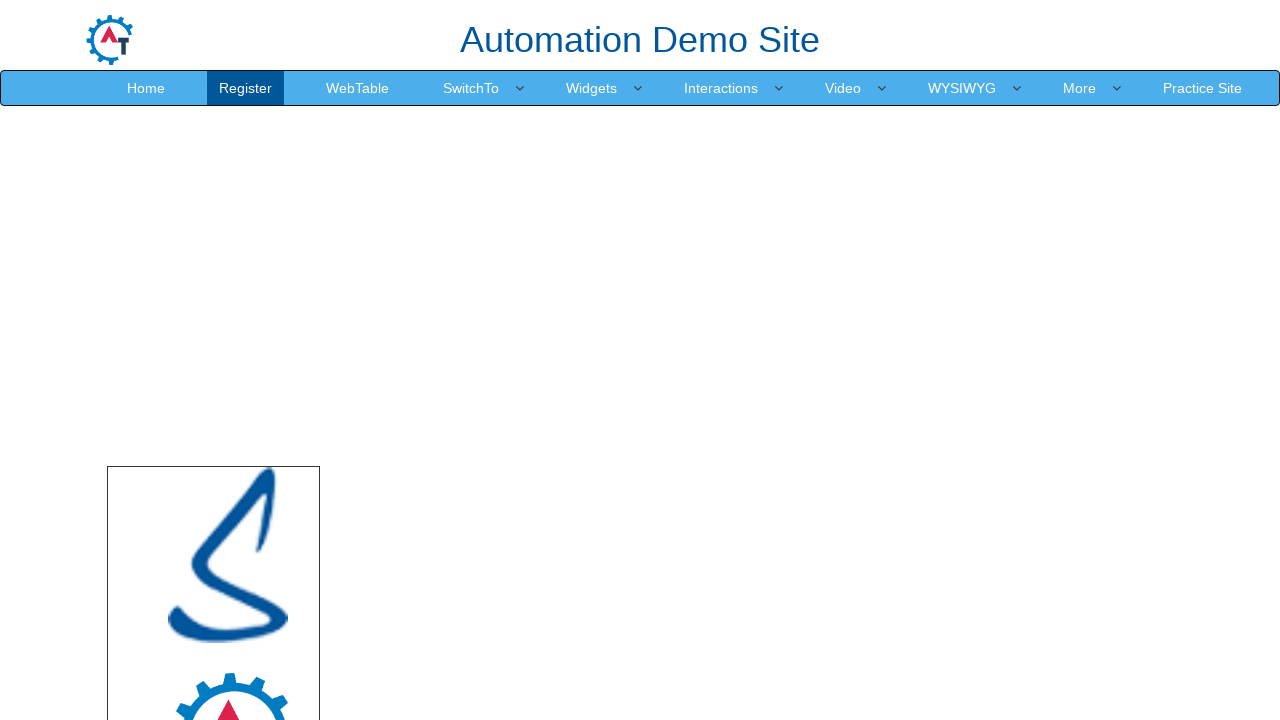

Located draggable element 'angular'
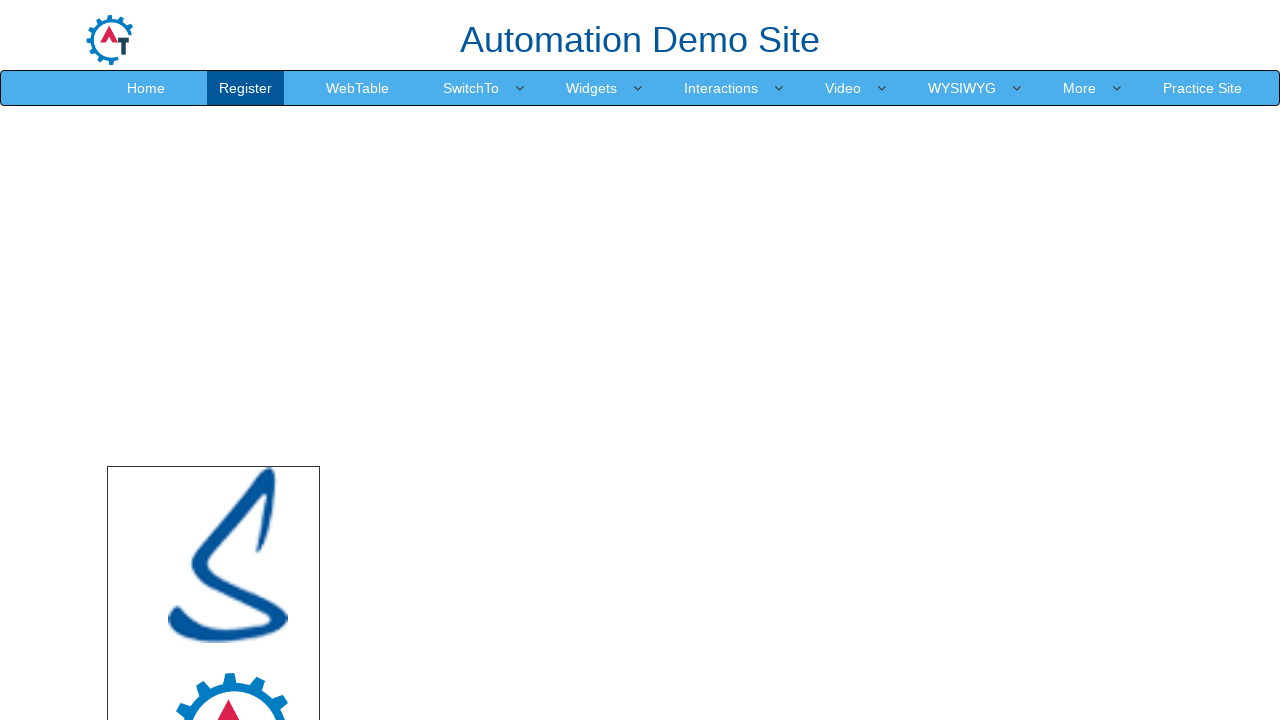

Dragged 'angular' to drop area at (747, 545)
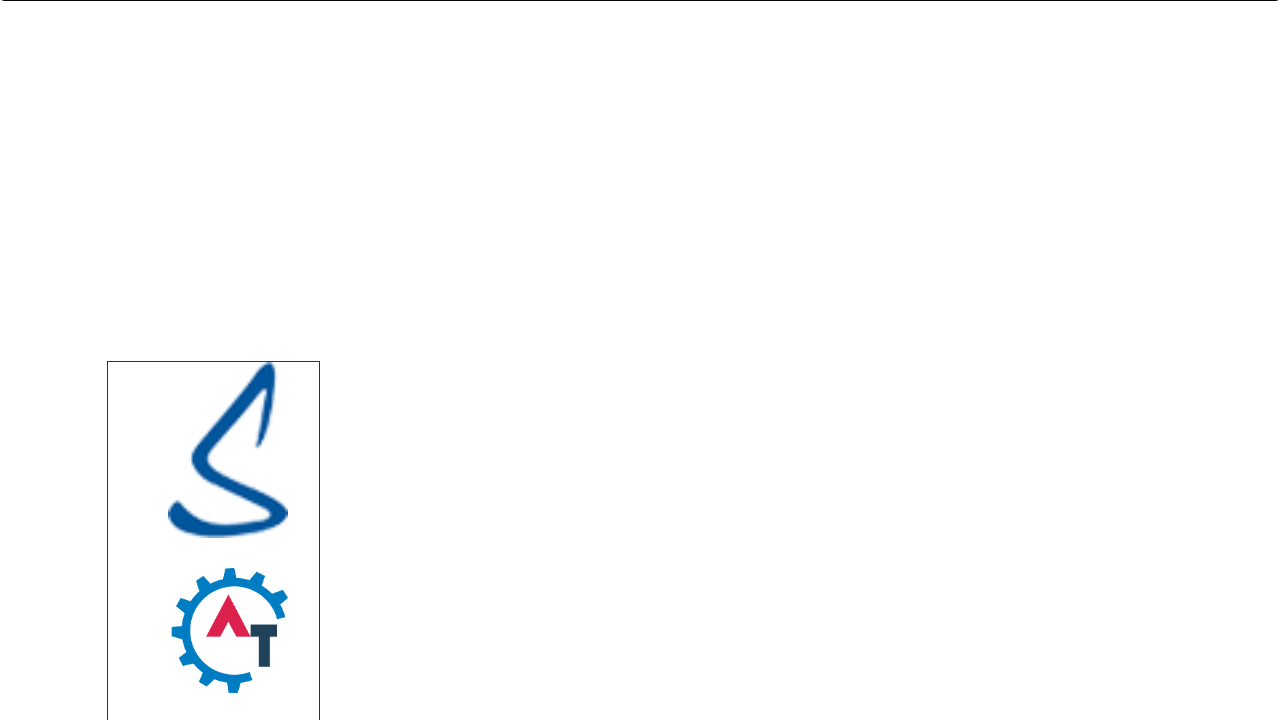

Waited 500ms after dropping 'angular'
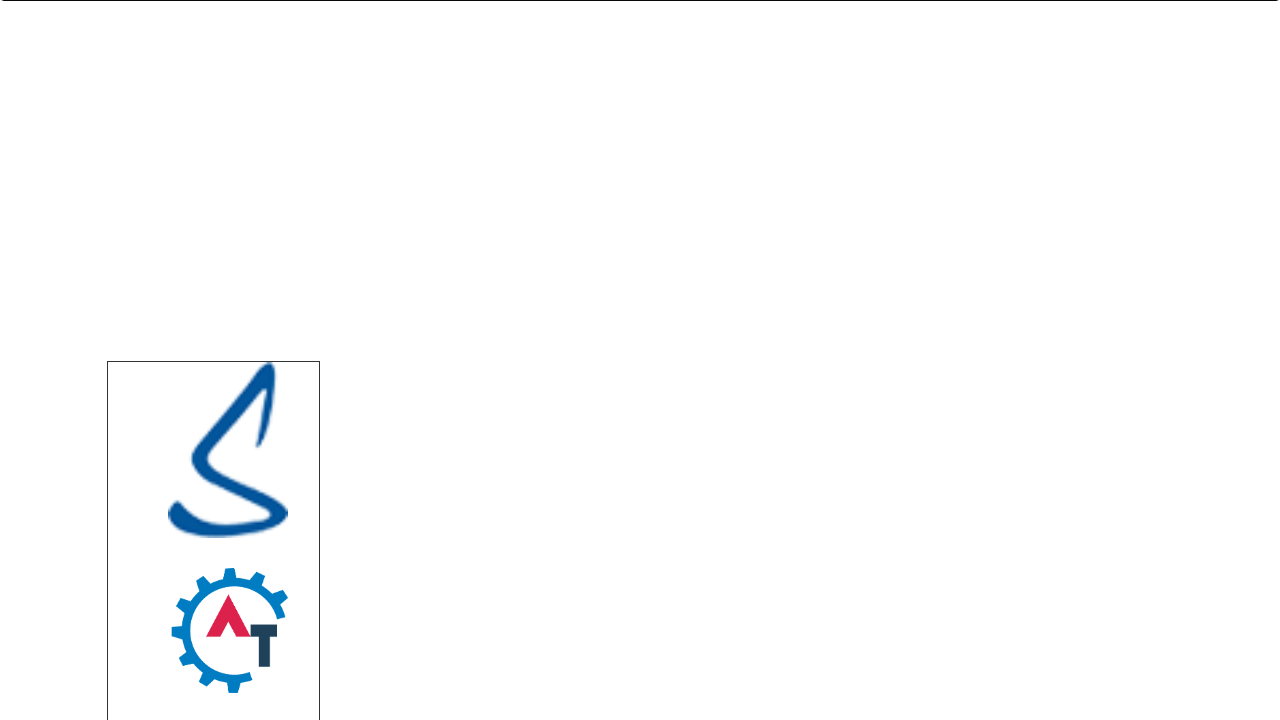

Located draggable element 'mongo'
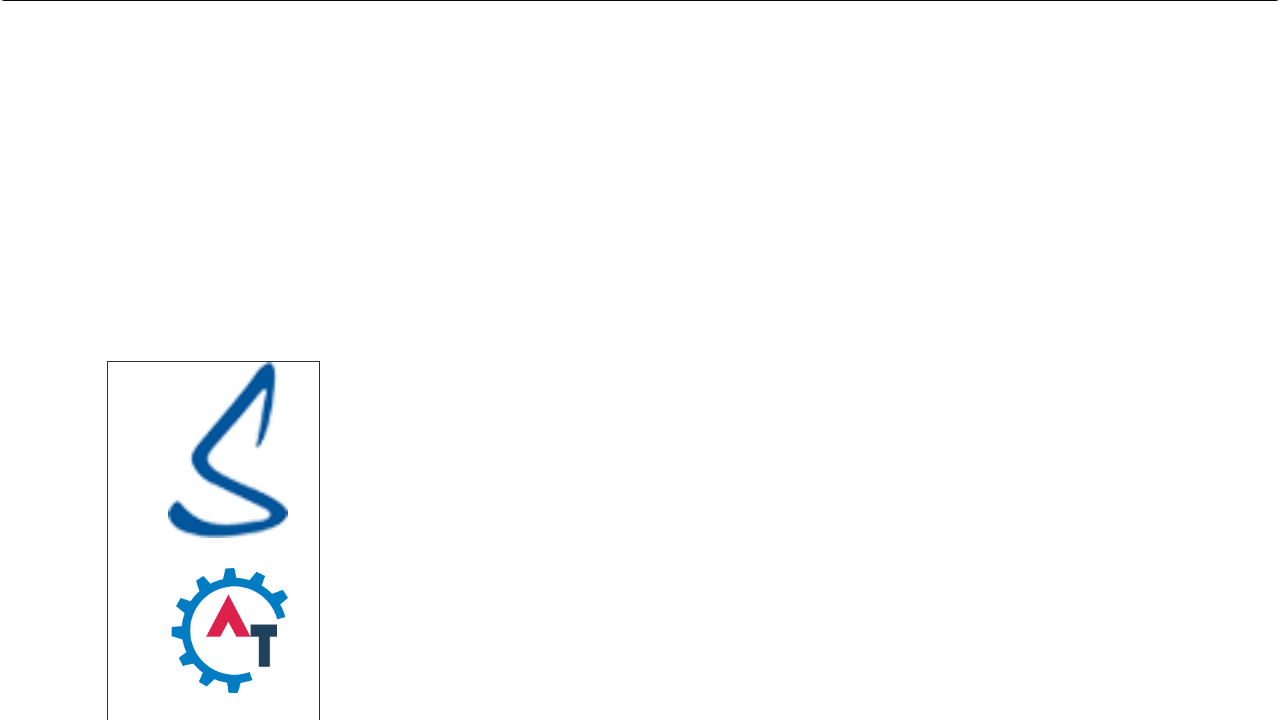

Dragged 'mongo' to drop area at (747, 545)
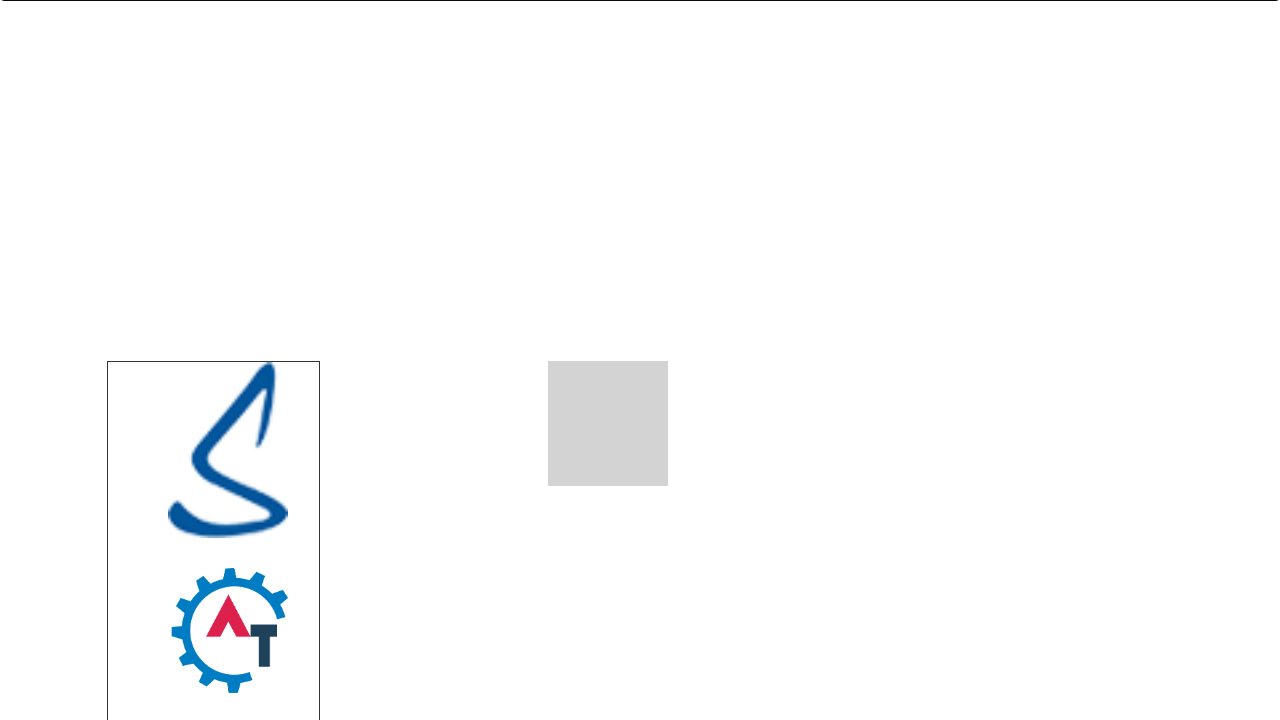

Waited 500ms after dropping 'mongo'
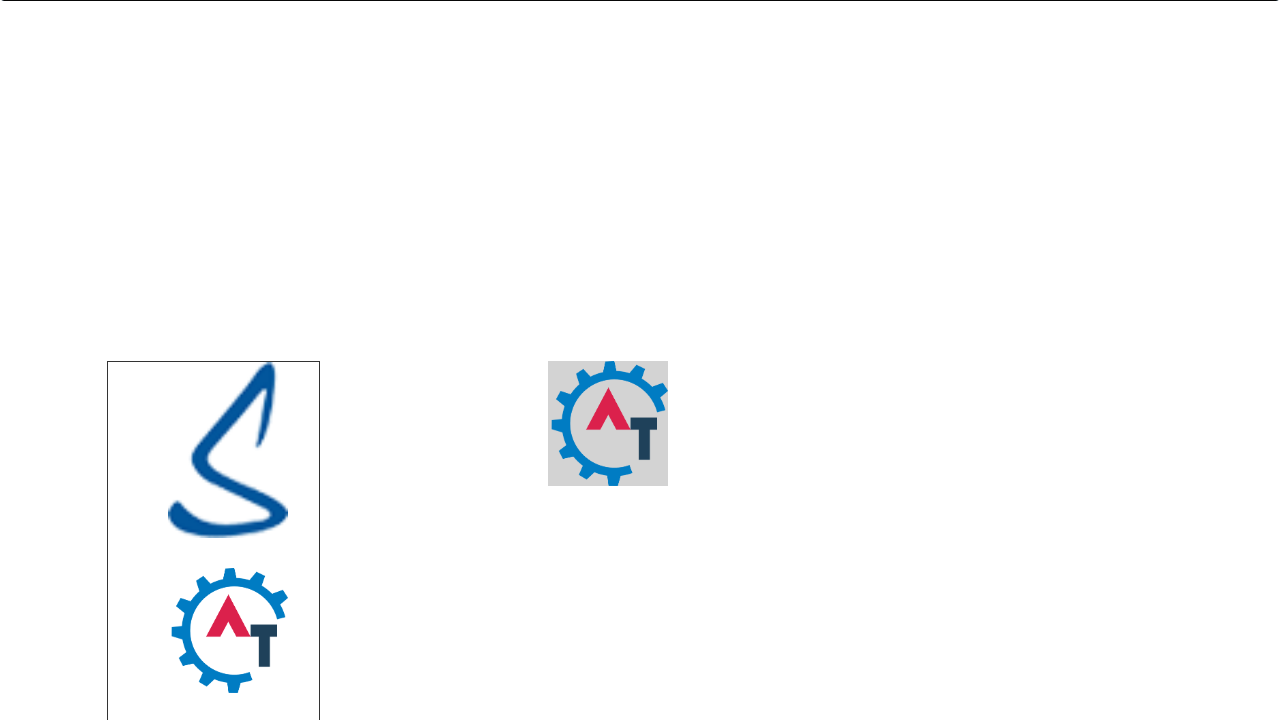

Located draggable element 'node'
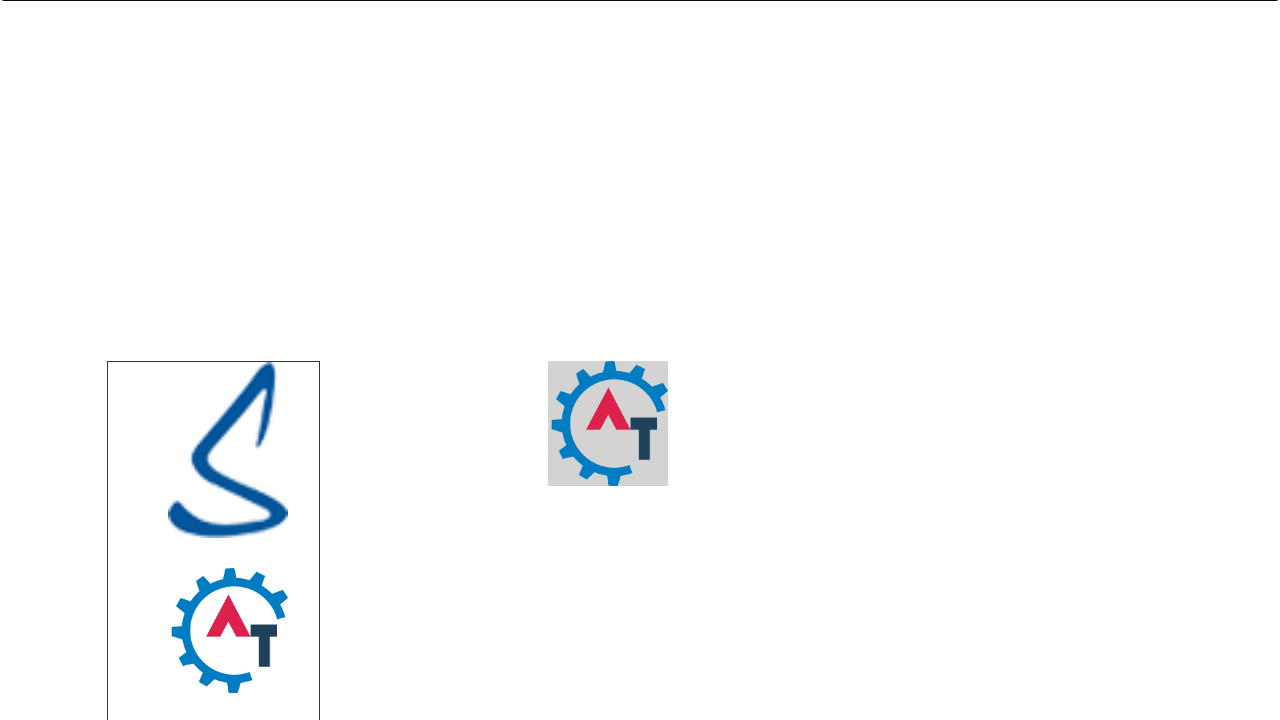

Dragged 'node' to drop area at (747, 176)
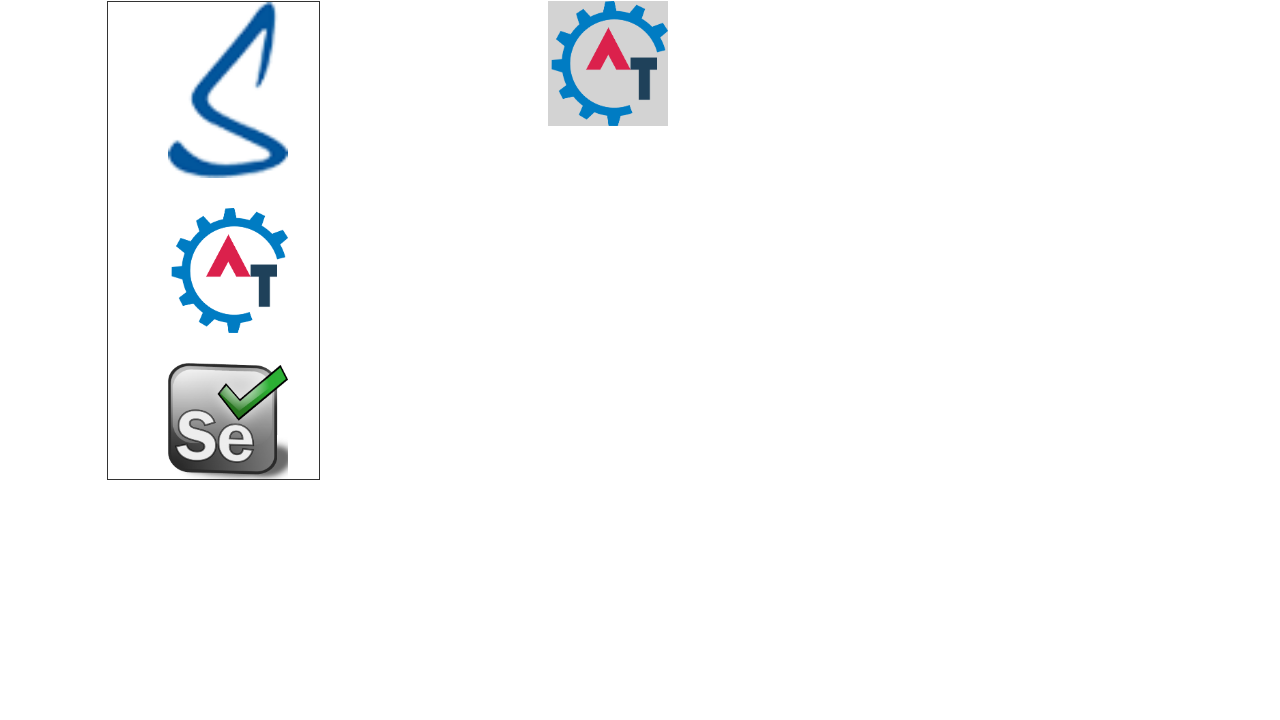

Waited 500ms after dropping 'node'
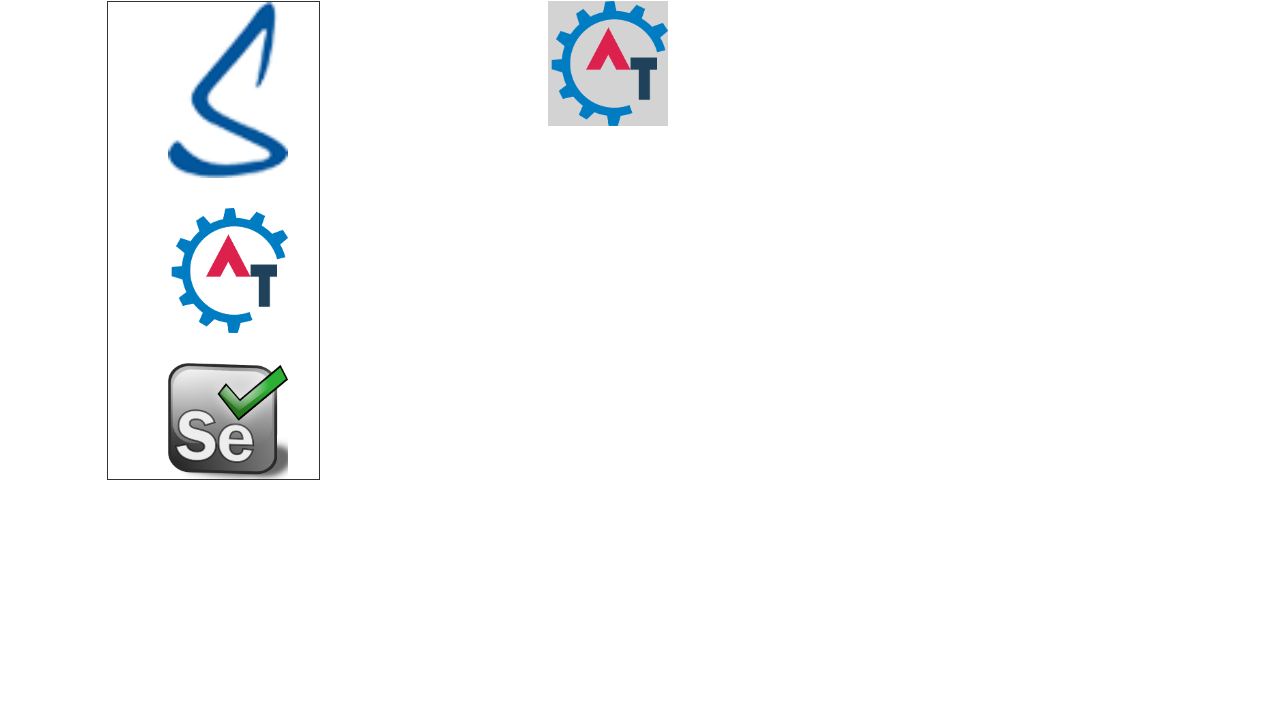

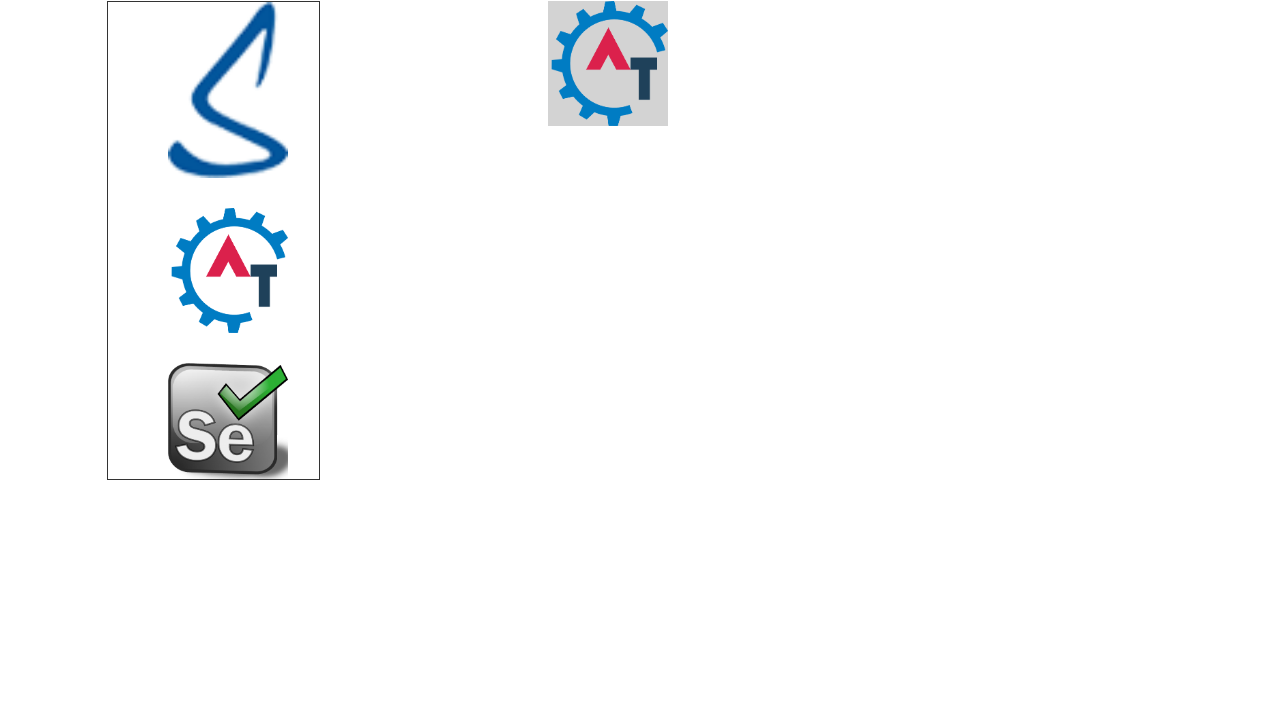